Tests file download functionality by clicking on a download link and verifying the download initiates

Starting URL: https://the-internet.herokuapp.com/download

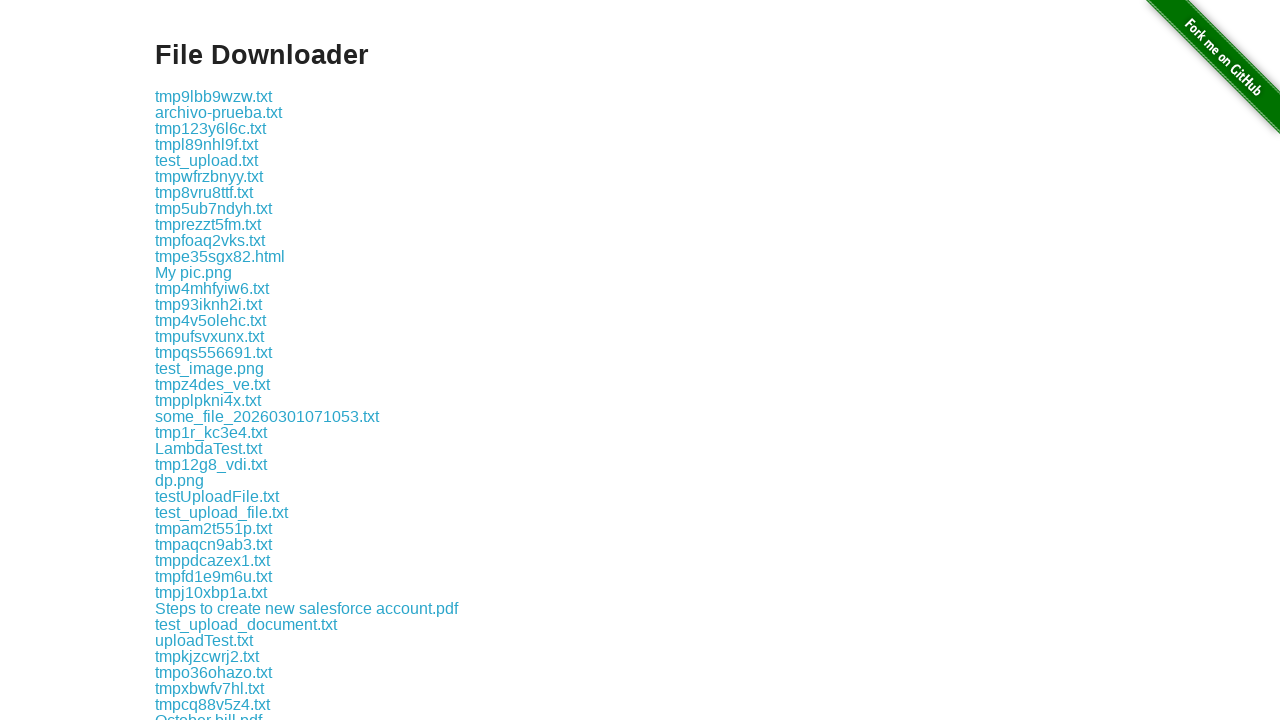

Download link appeared on the page
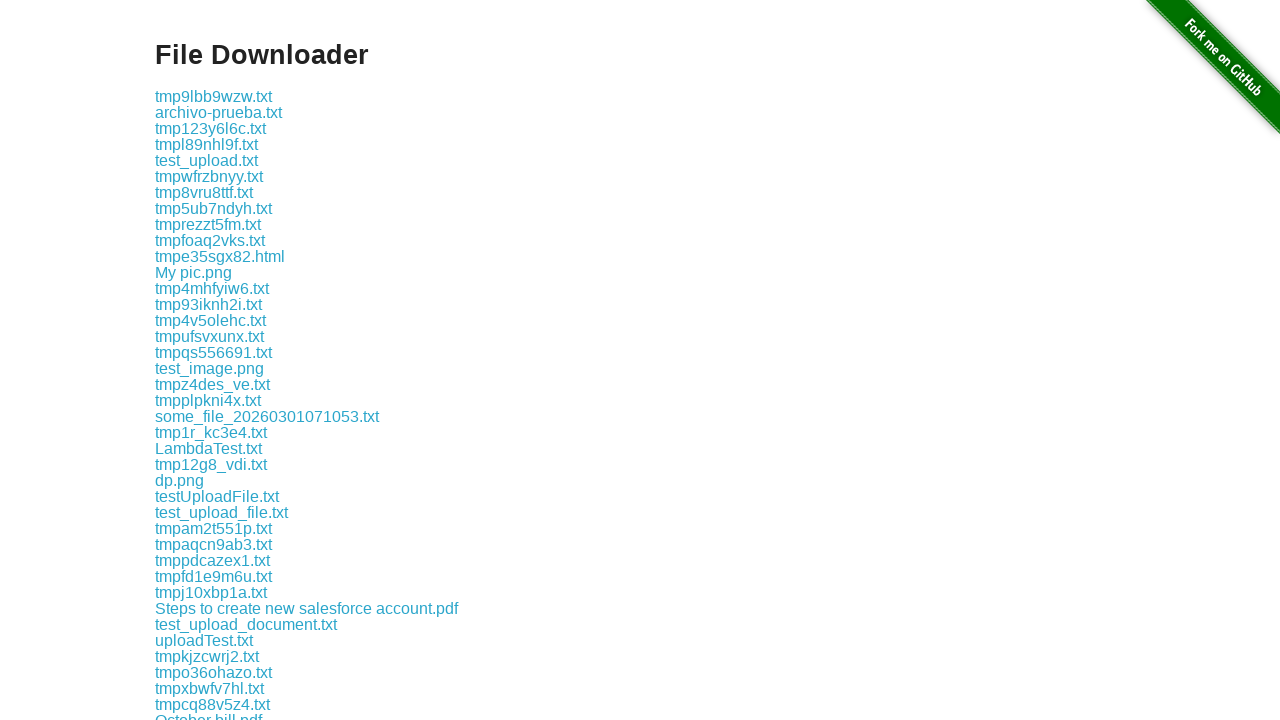

Clicked download link to initiate file download at (198, 360) on a[href='download/some-file.txt']
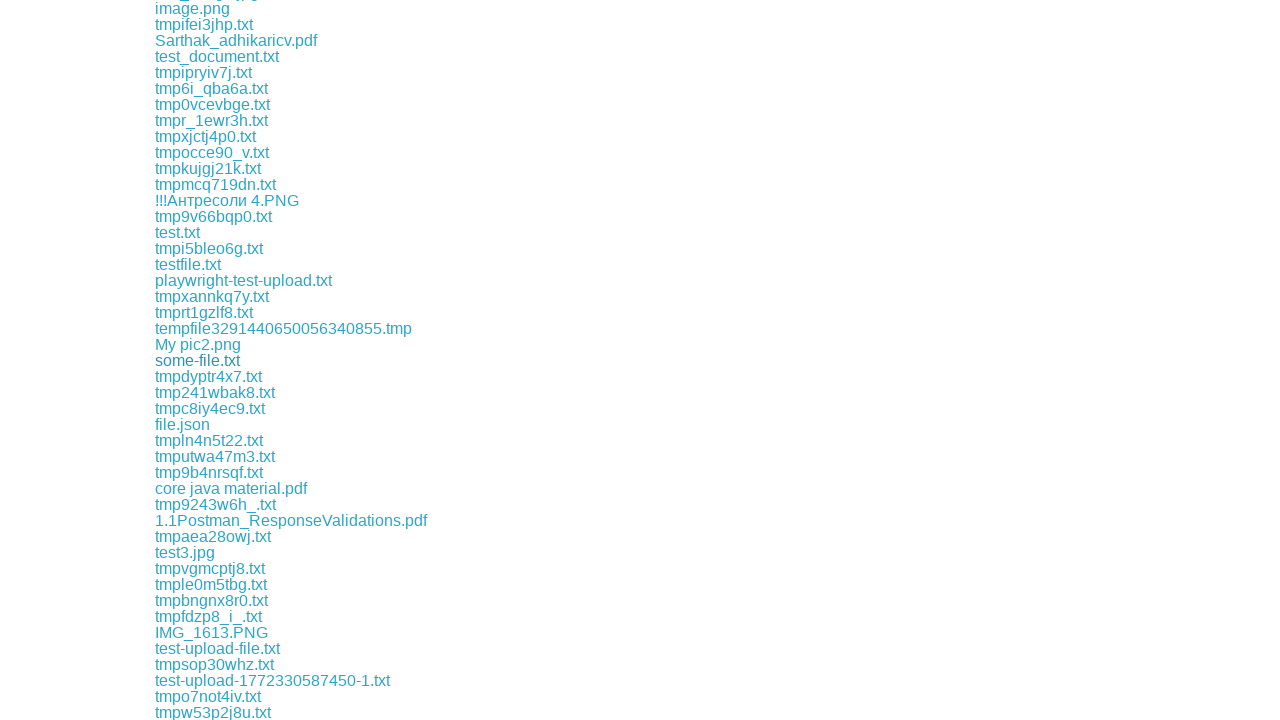

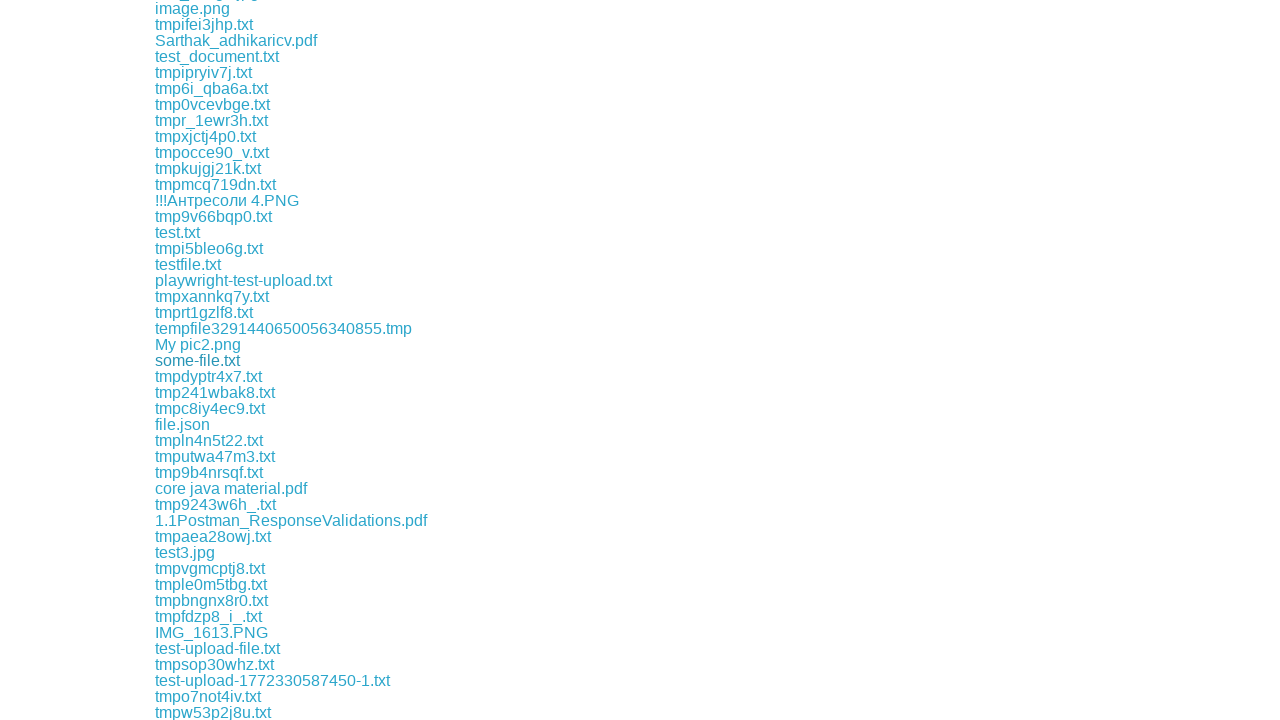